Tests iframe handling by switching to a frame and reading the header text content, then switching back to the default content

Starting URL: https://demoqa.com/frames

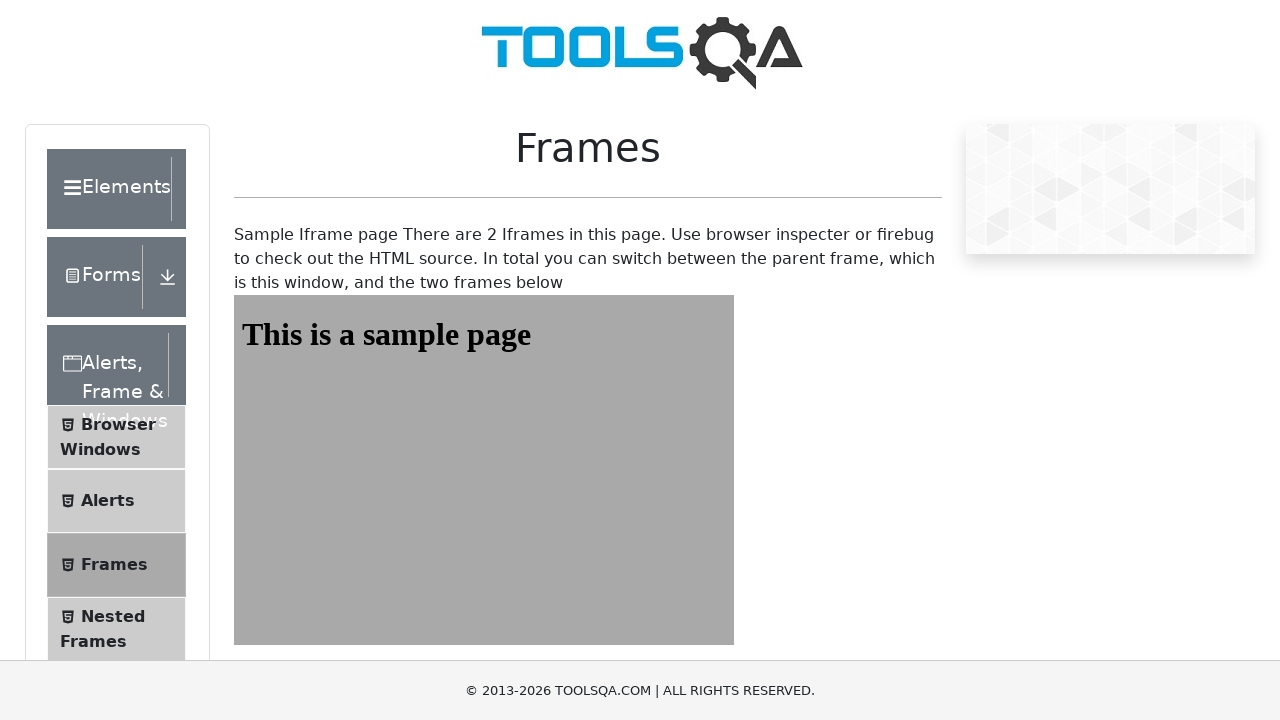

Navigated to https://demoqa.com/frames
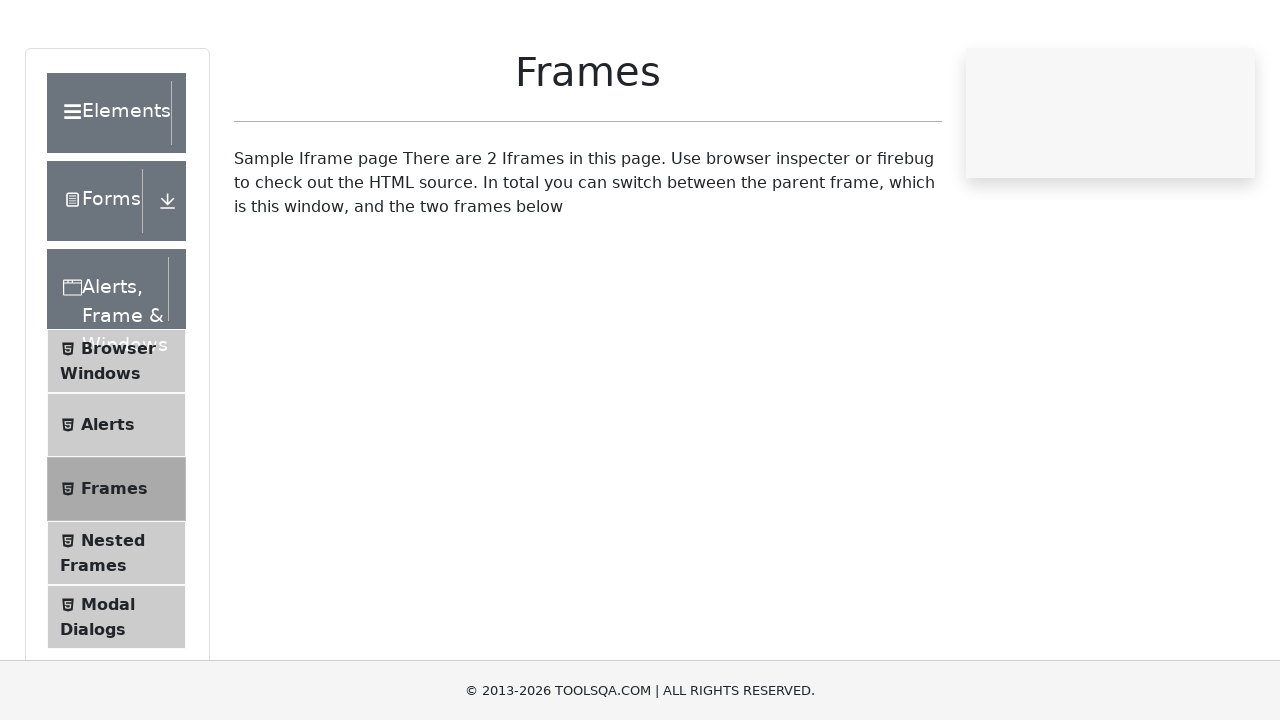

Located iframe with id 'frame1'
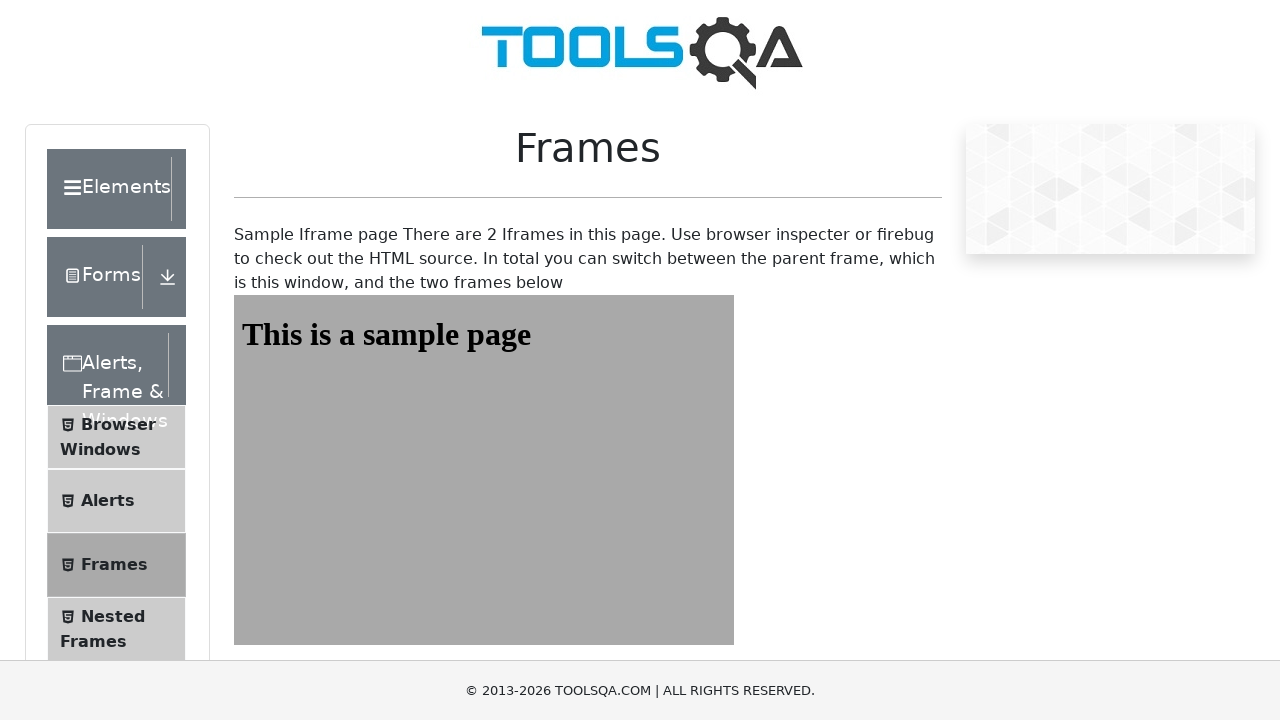

Located header element with id 'sampleHeading' inside iframe
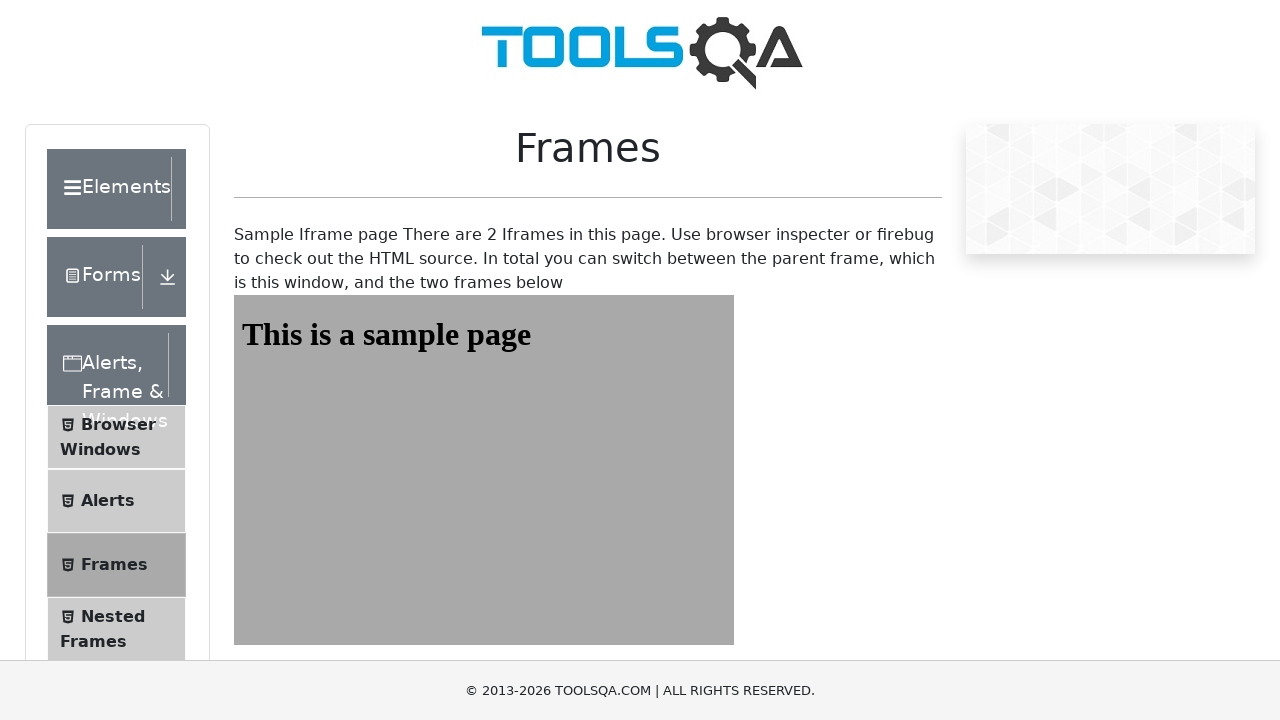

Header element is now visible and ready
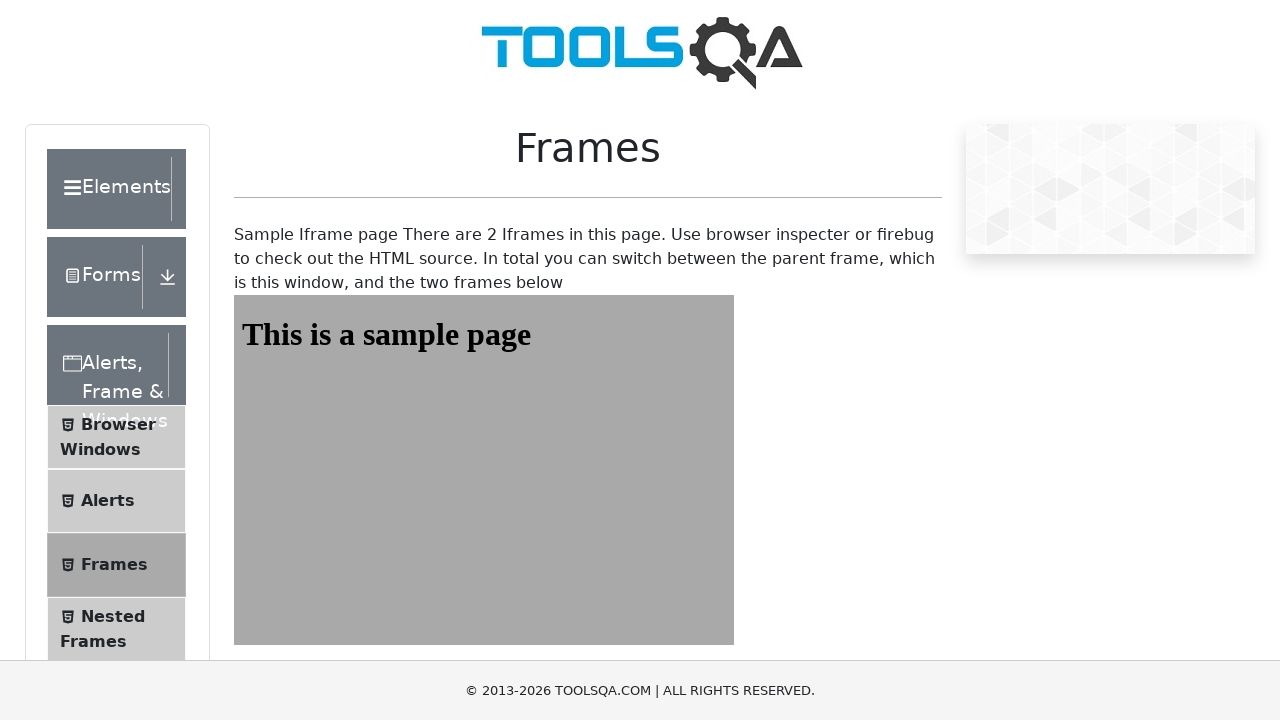

Verified header element is visible
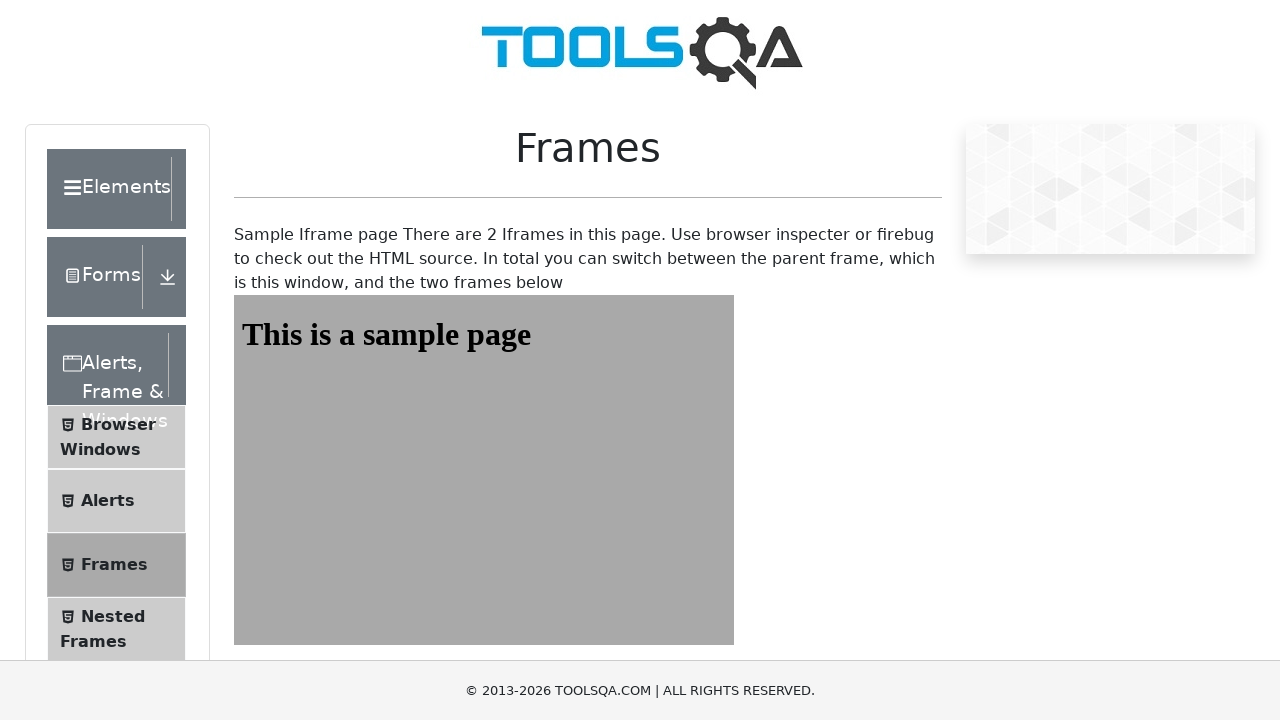

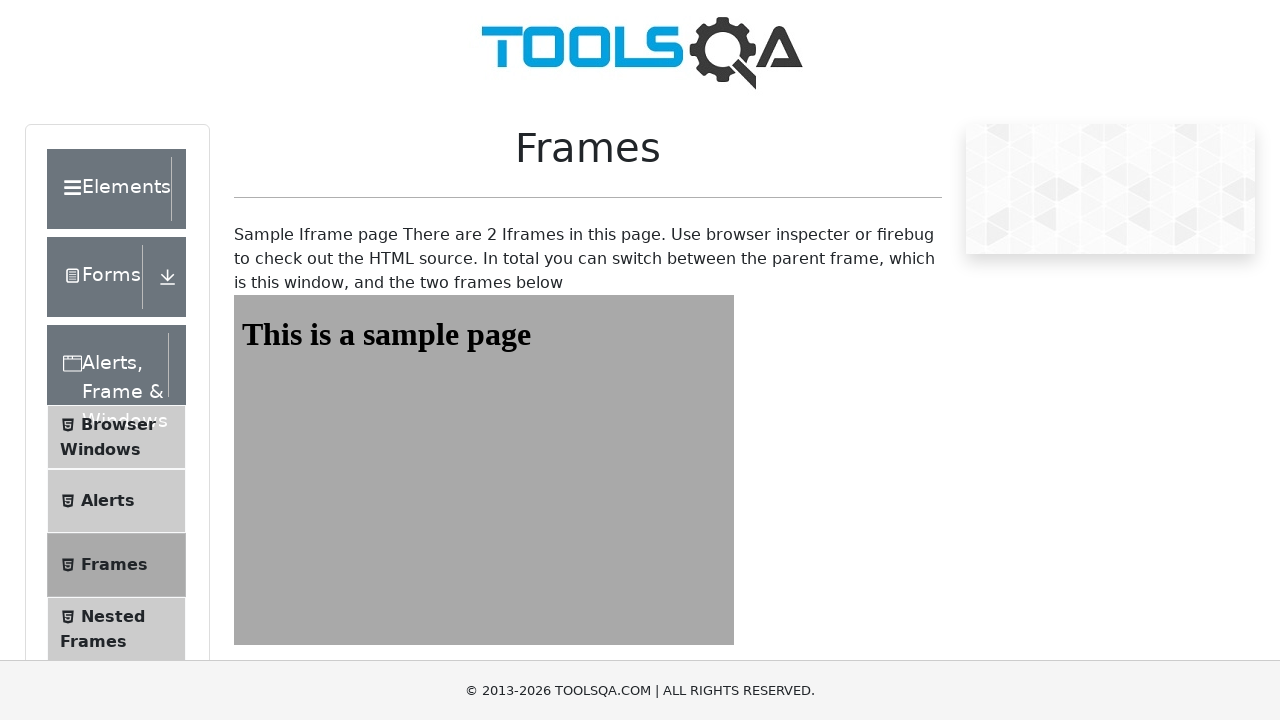